Tests a Selenium practice form by filling in personal details including first name, last name, gender, experience, date, profession, tool preferences, continent selection, and command selection, then submitting the form.

Starting URL: https://www.techlistic.com/p/selenium-practice-form.html

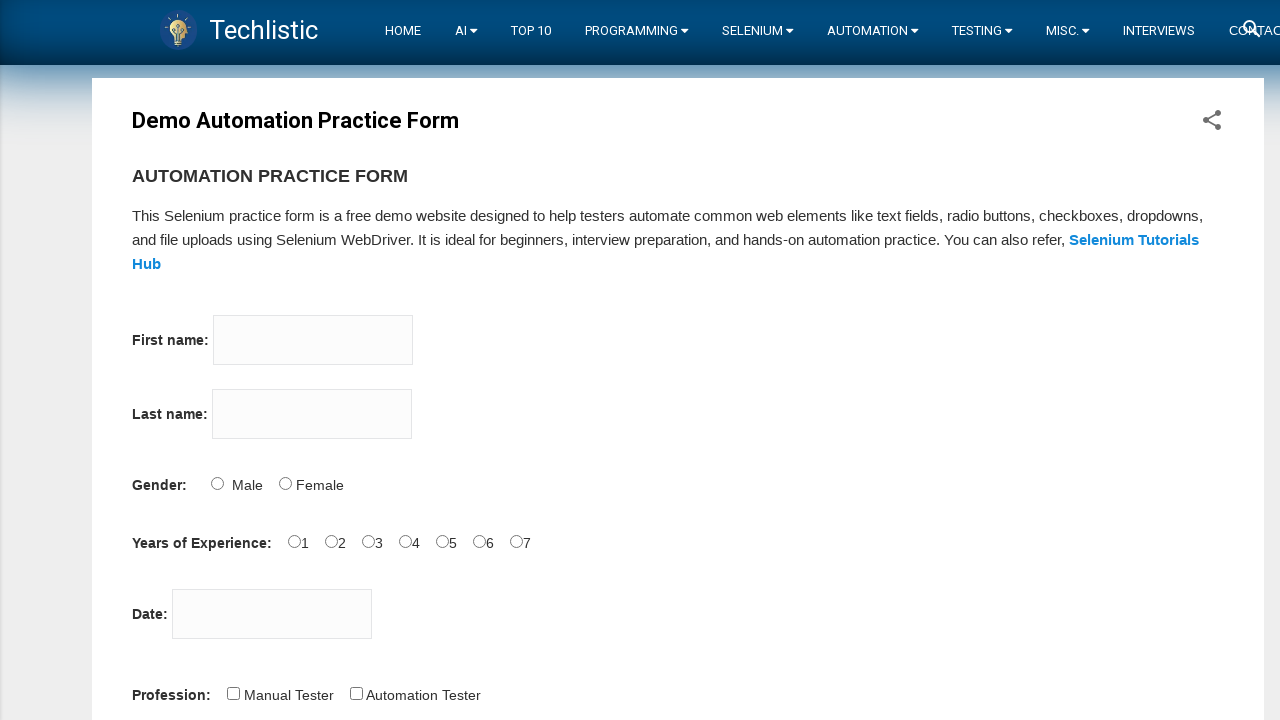

Filled first name field with 'Marcus' on input[name='firstname']
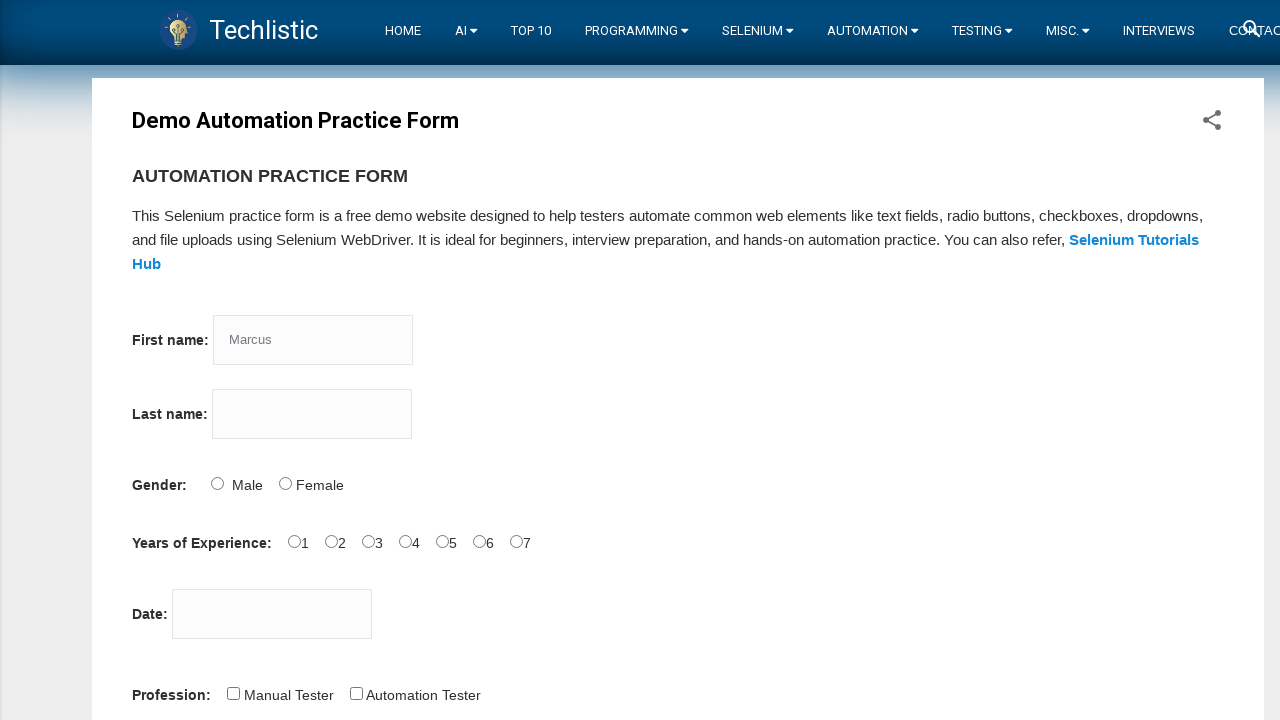

Filled last name field with 'Thompson' on input[name='lastname']
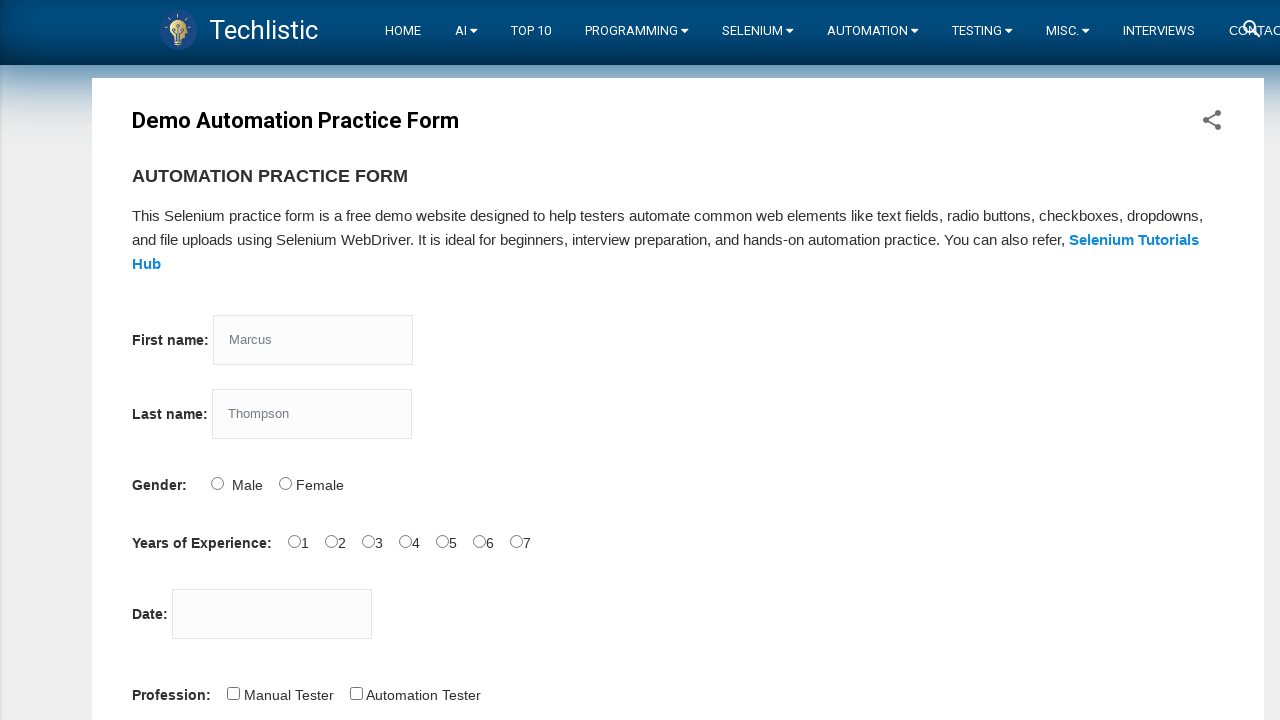

Selected Female gender option at (285, 483) on input#sex-1
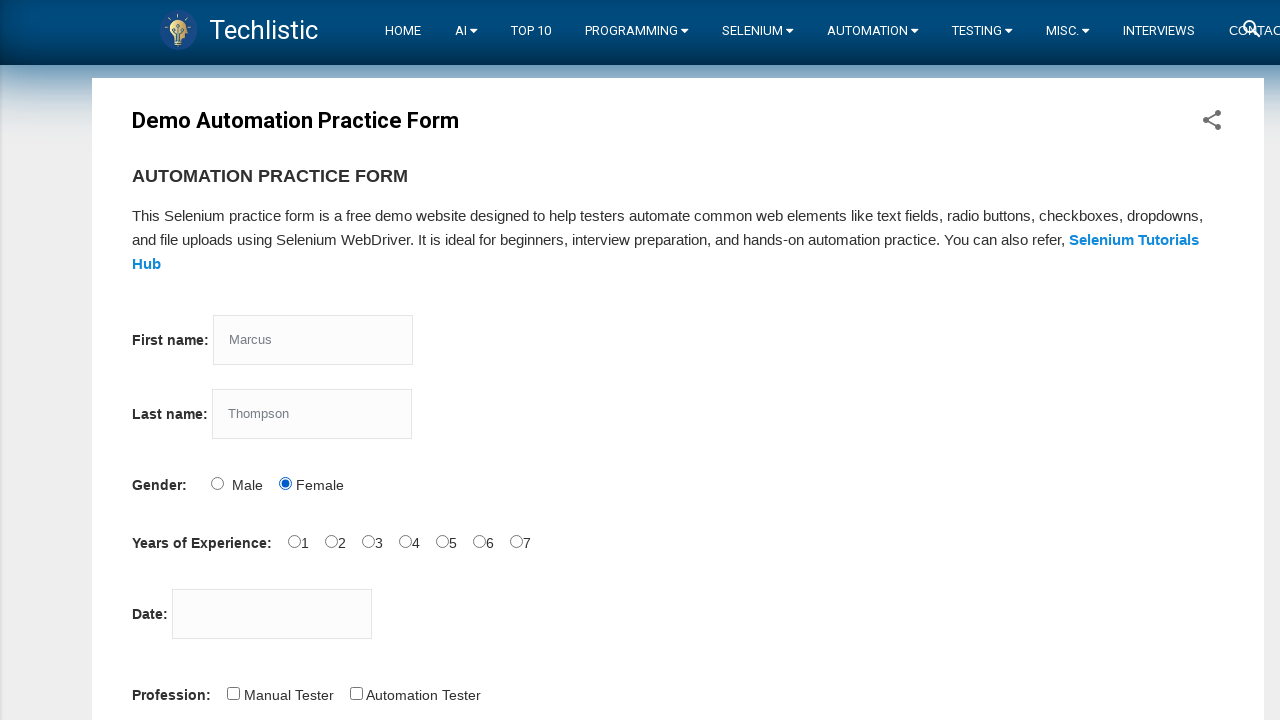

Selected 1 year experience option at (294, 541) on input#exp-0
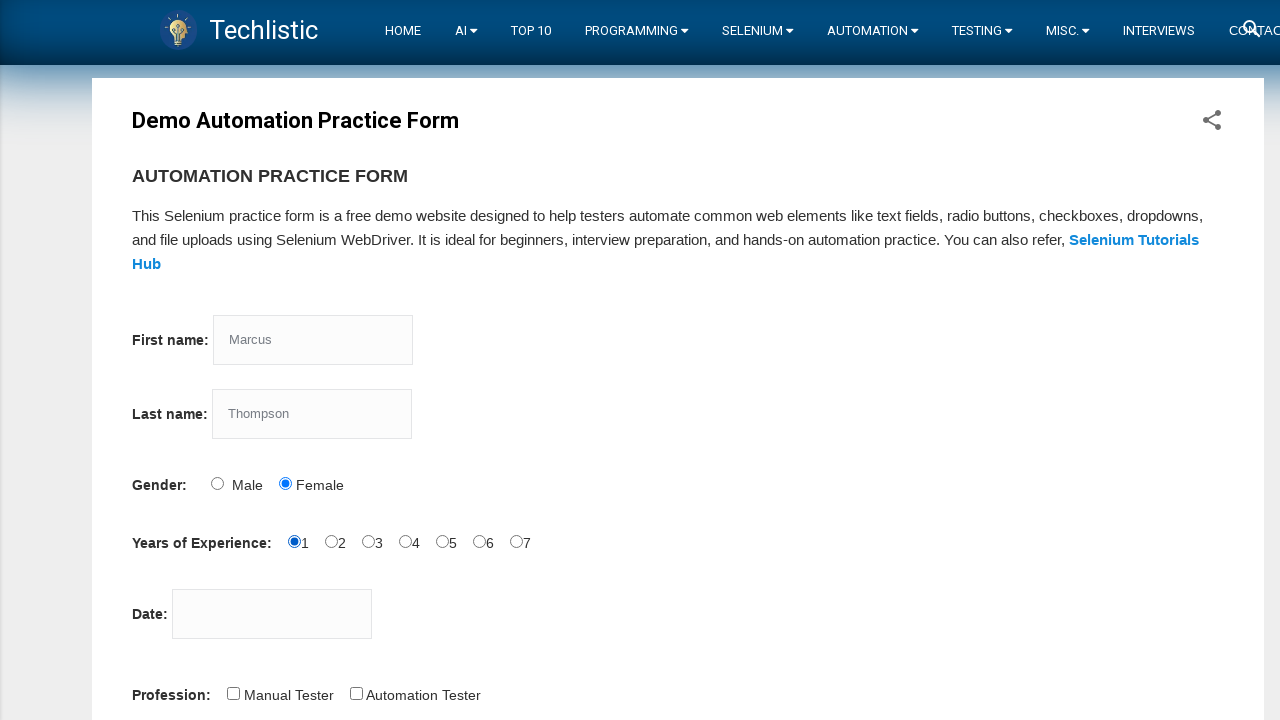

Filled date field with '15.03.2024' on input#datepicker
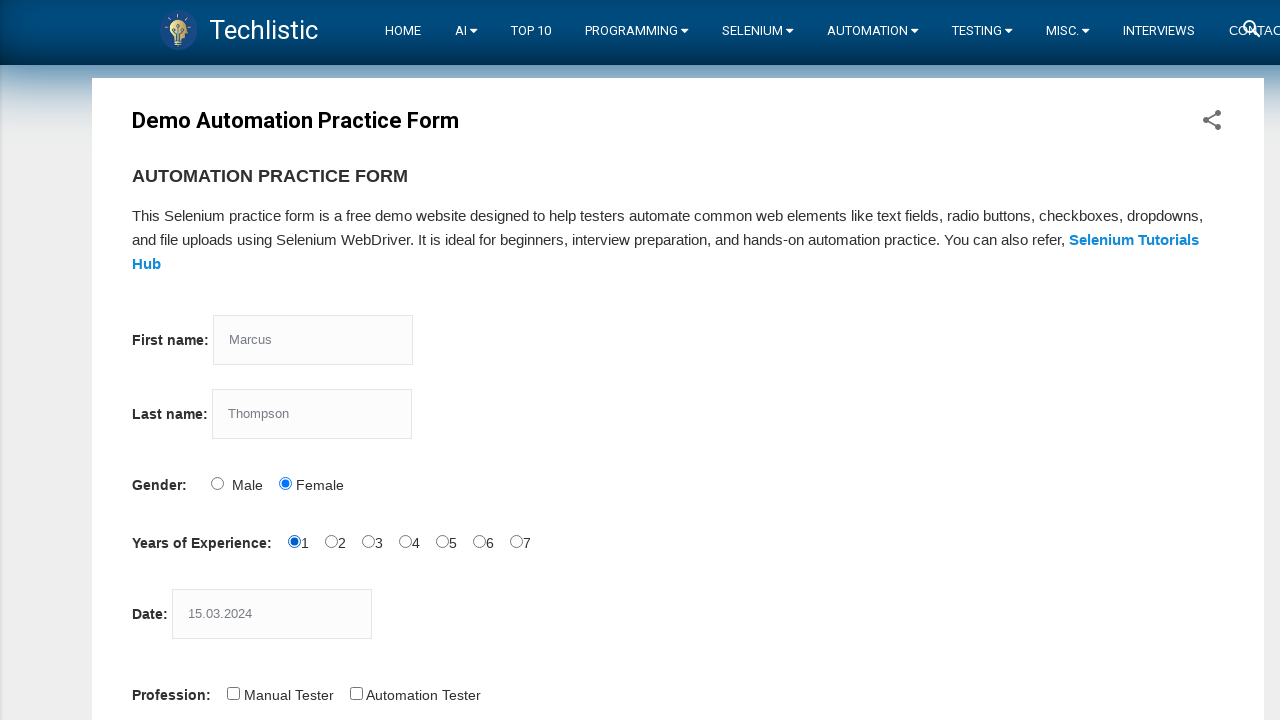

Selected Automation Tester profession at (356, 693) on input#profession-1
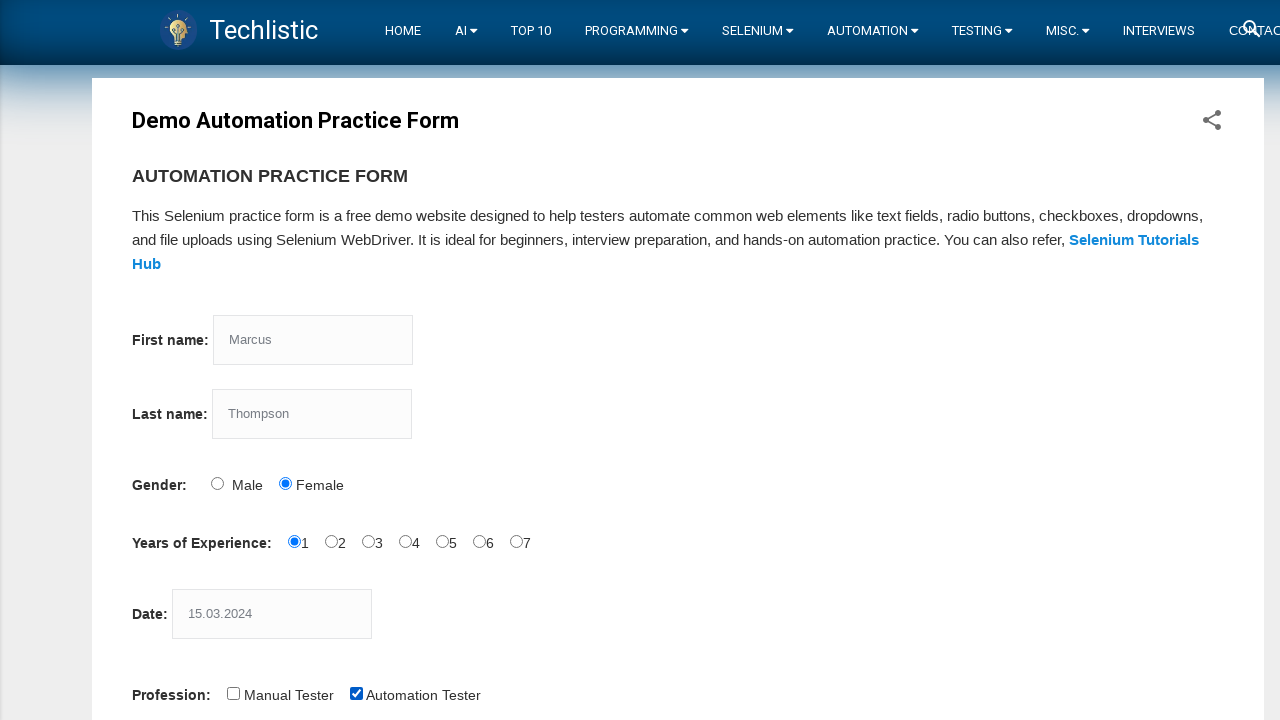

Selected Selenium Webdriver tool at (446, 360) on input#tool-2
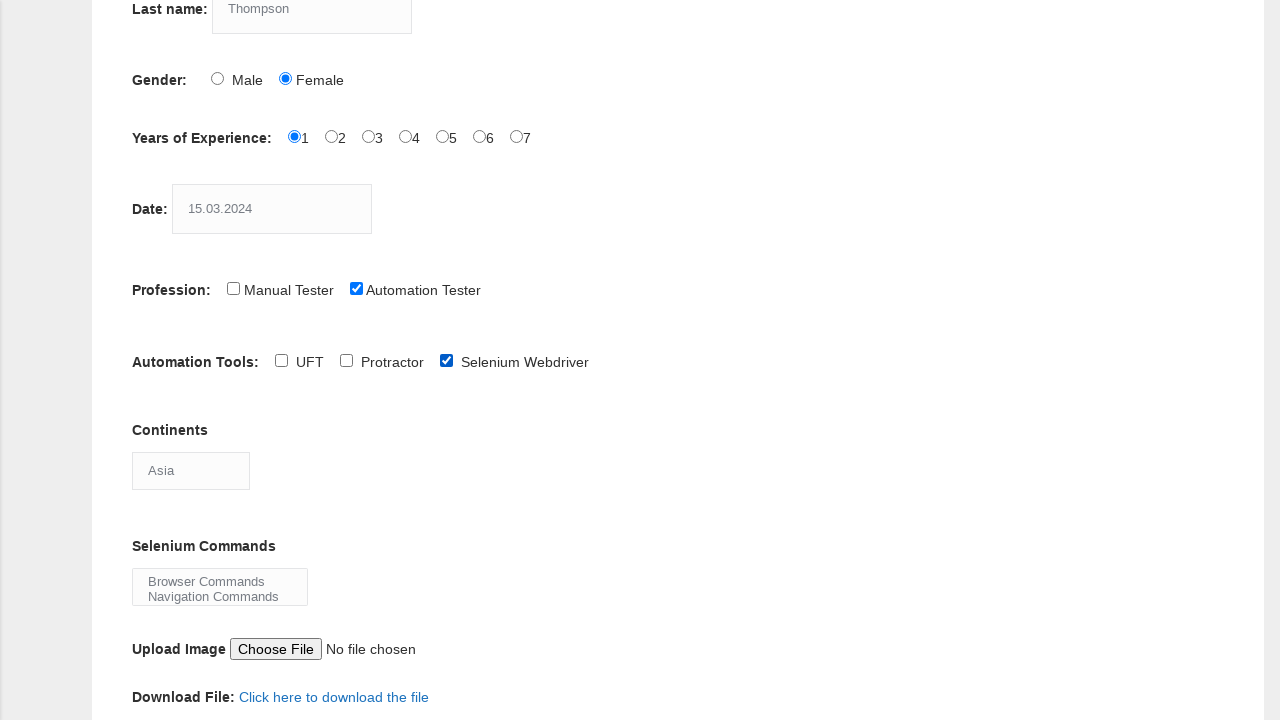

Selected Antarctica continent on select#continents
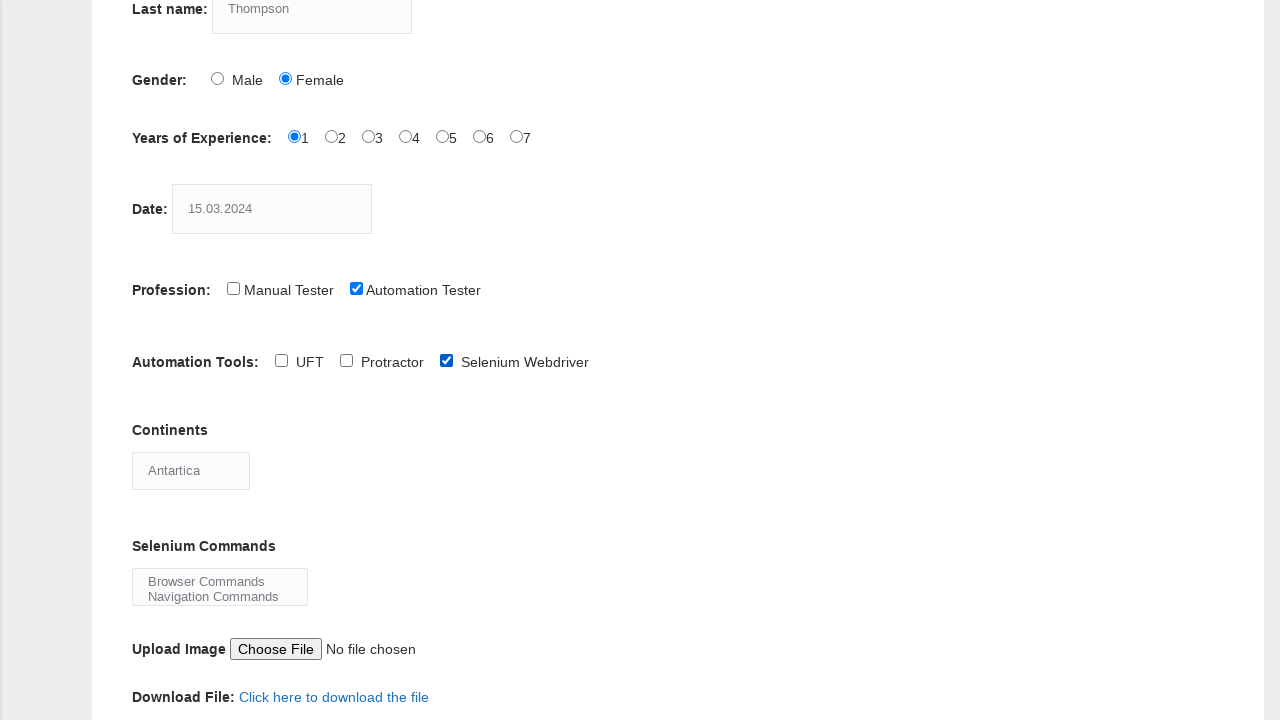

Selected first Browser Commands option at (220, 581) on select#selenium_commands option:first-child
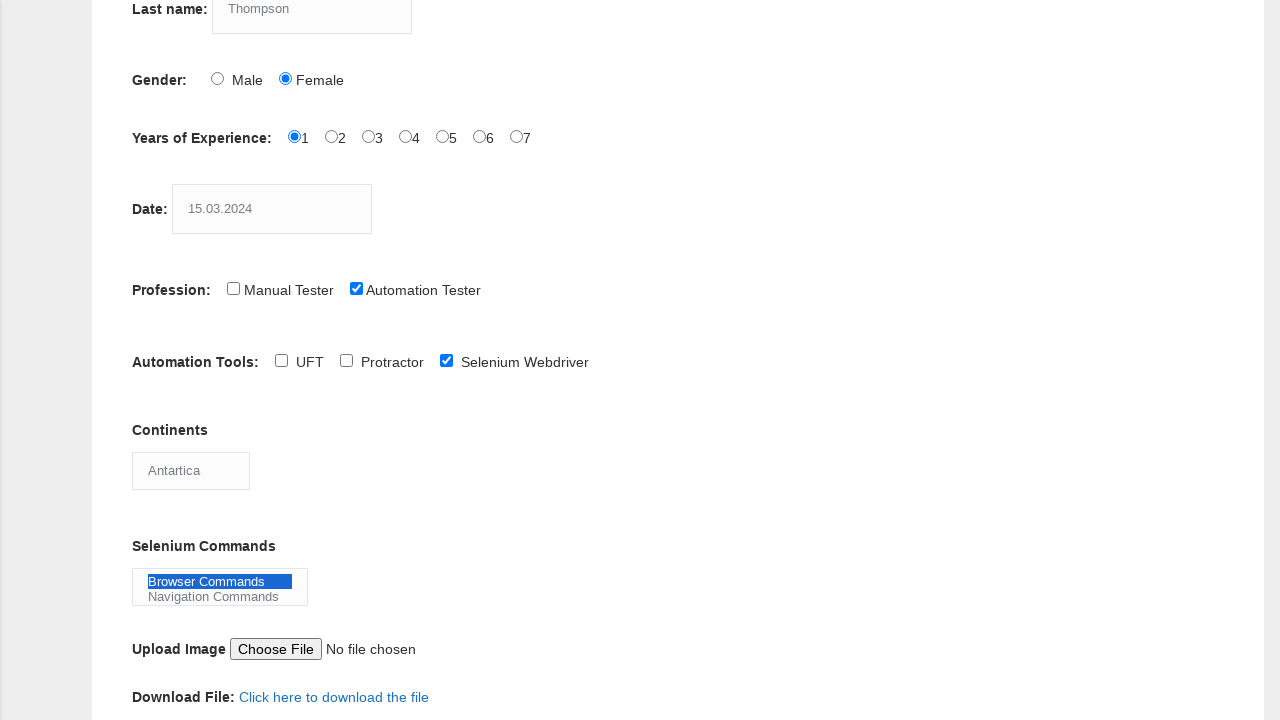

Clicked submit button to submit form at (157, 360) on button#submit
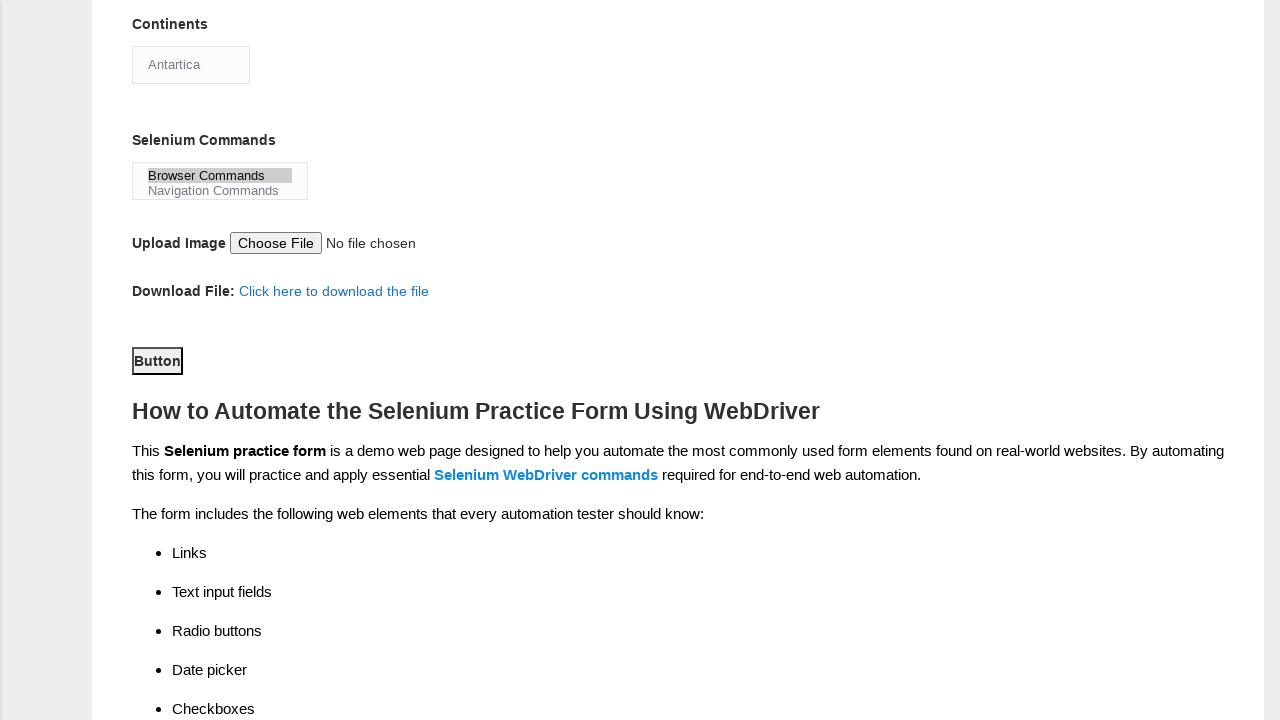

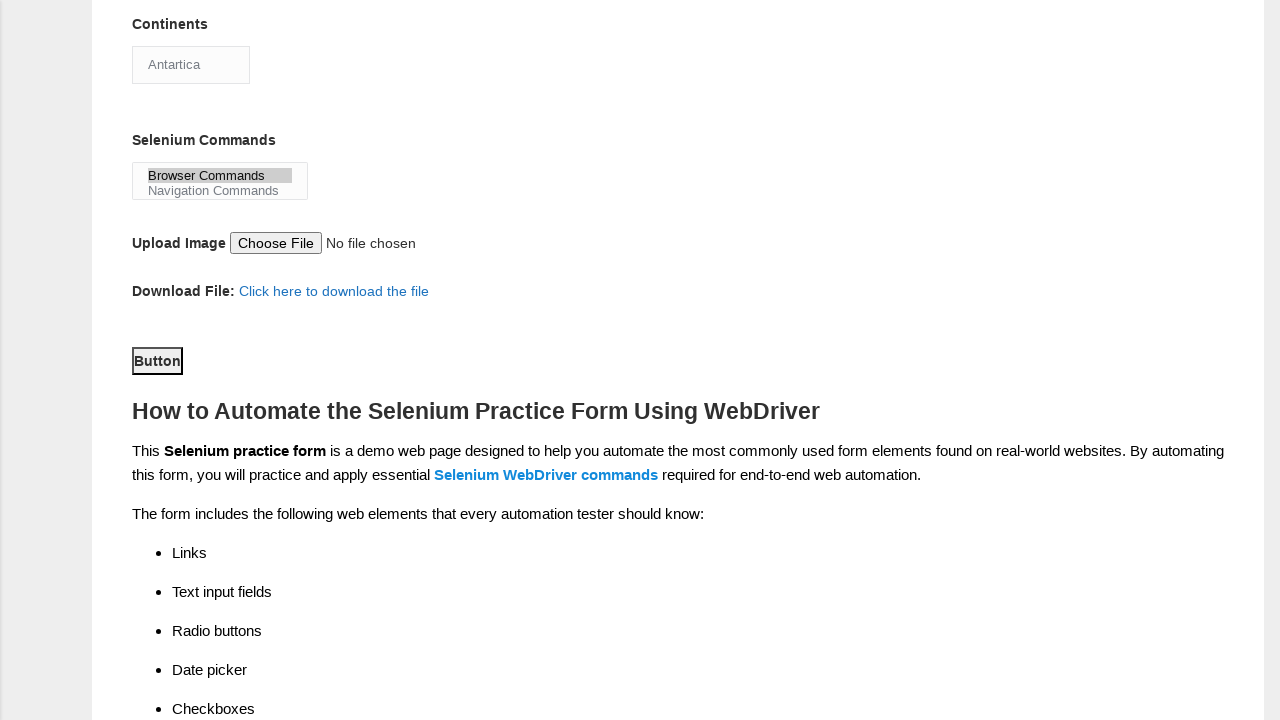